Tests table interaction on a Selenium practice page by scrolling to a table, reading table headers and row data from a structures/buildings table

Starting URL: https://www.techlistic.com/p/demo-selenium-practice.html

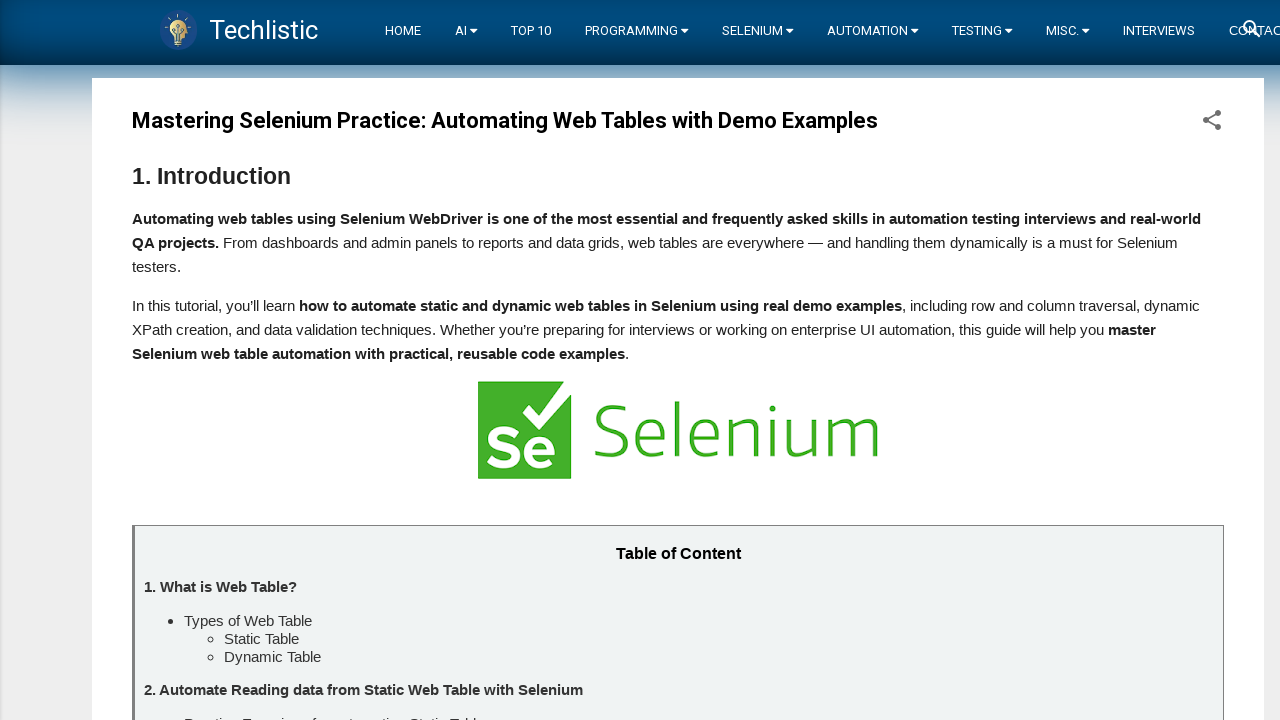

Page loaded and DOM content is ready
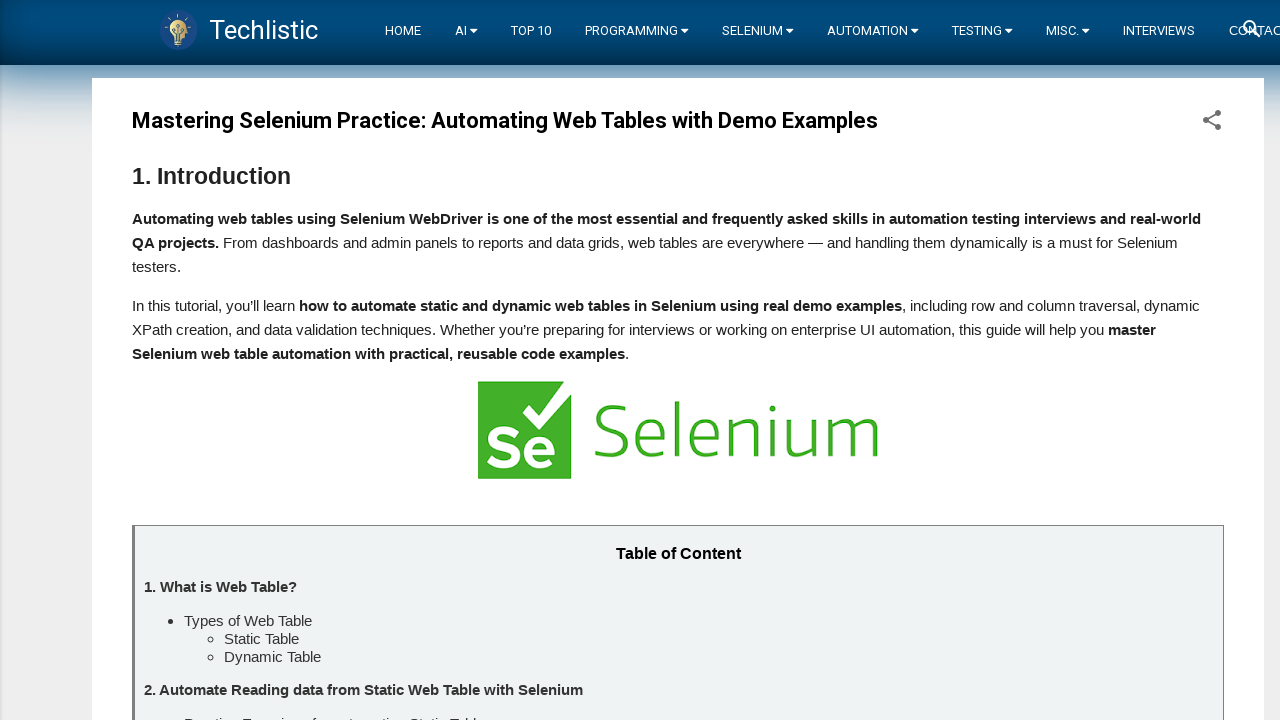

Scrolled down 980px to locate the table on //*[@id='ez-video-ez-stuck-close']
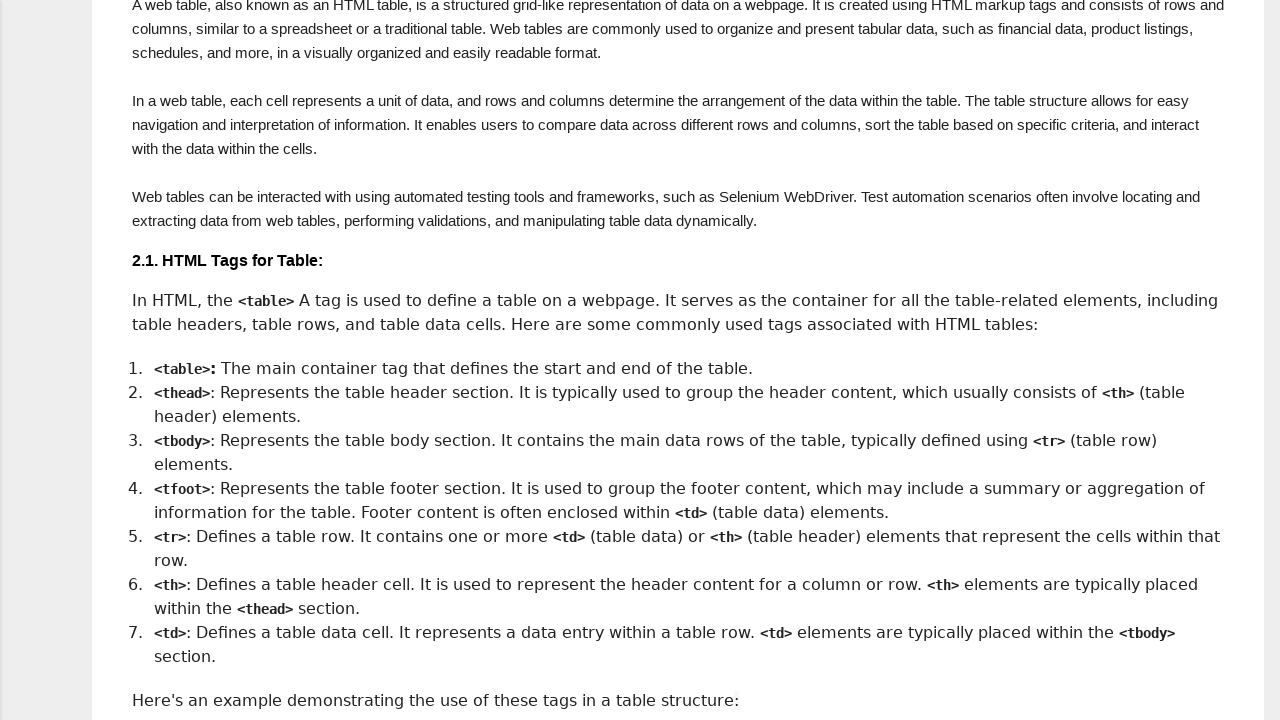

Table with class tsc_table_s13 is now visible
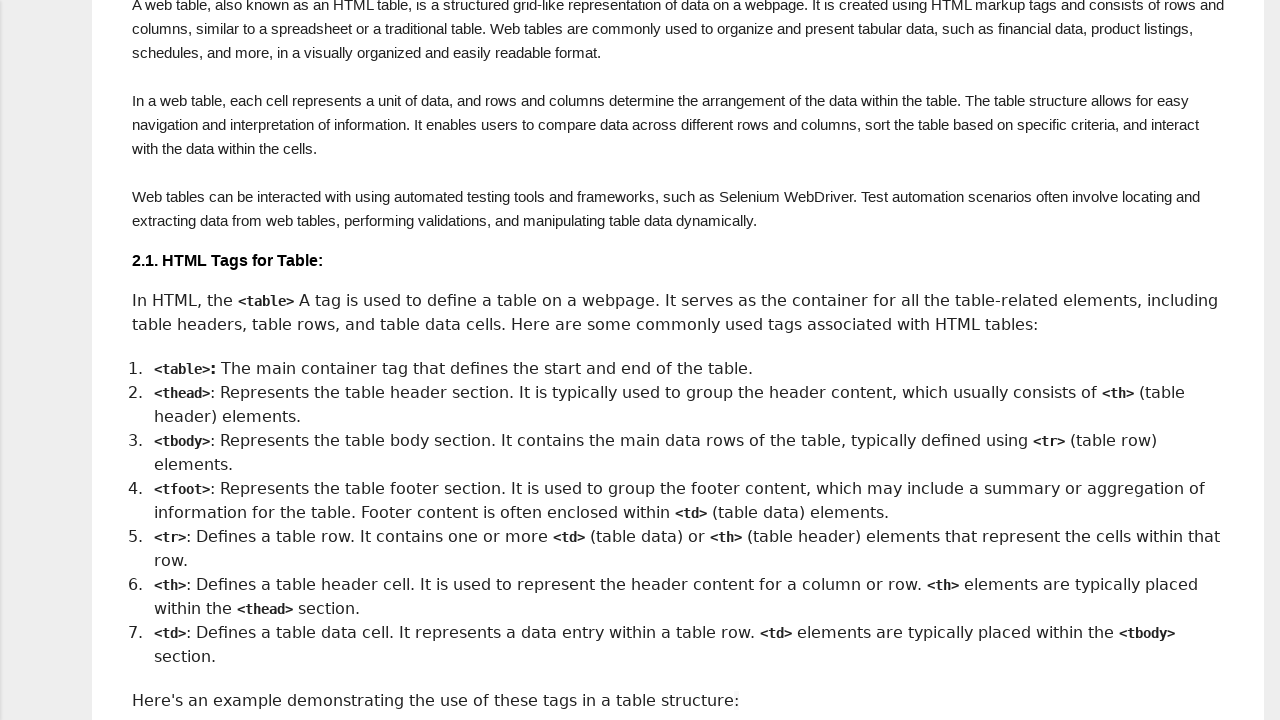

Table column headers are present
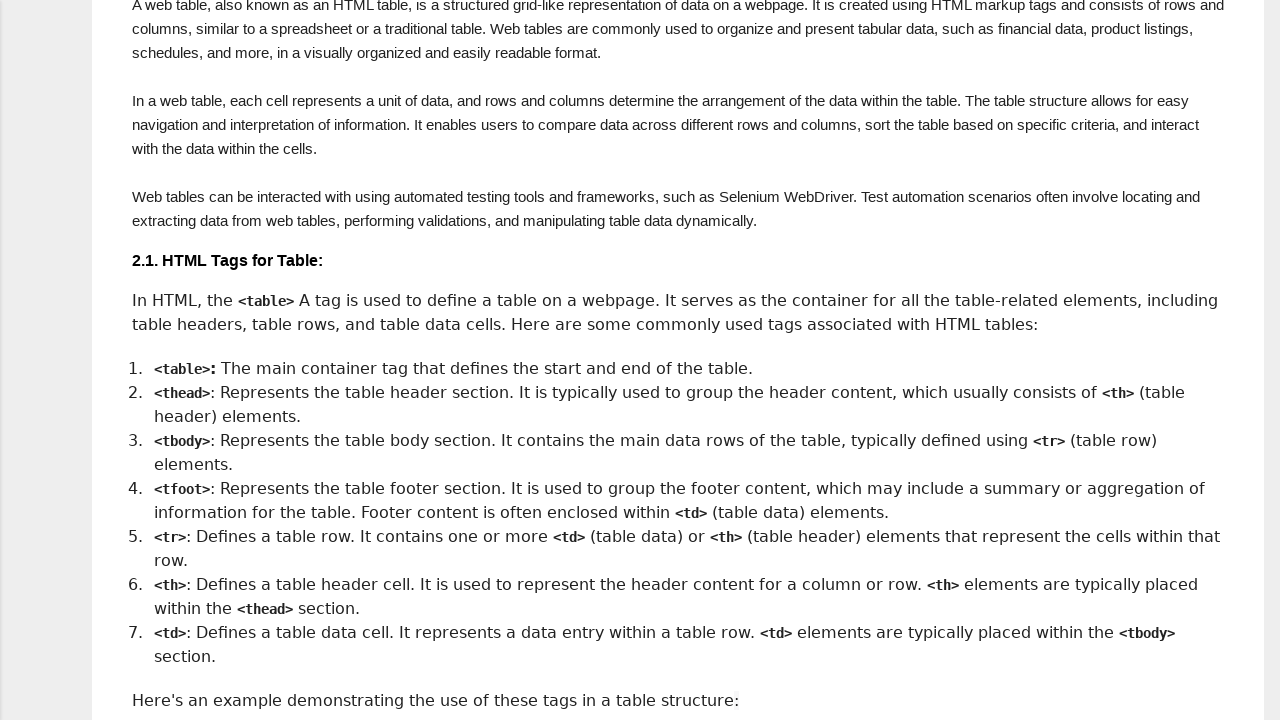

Table row headers are present
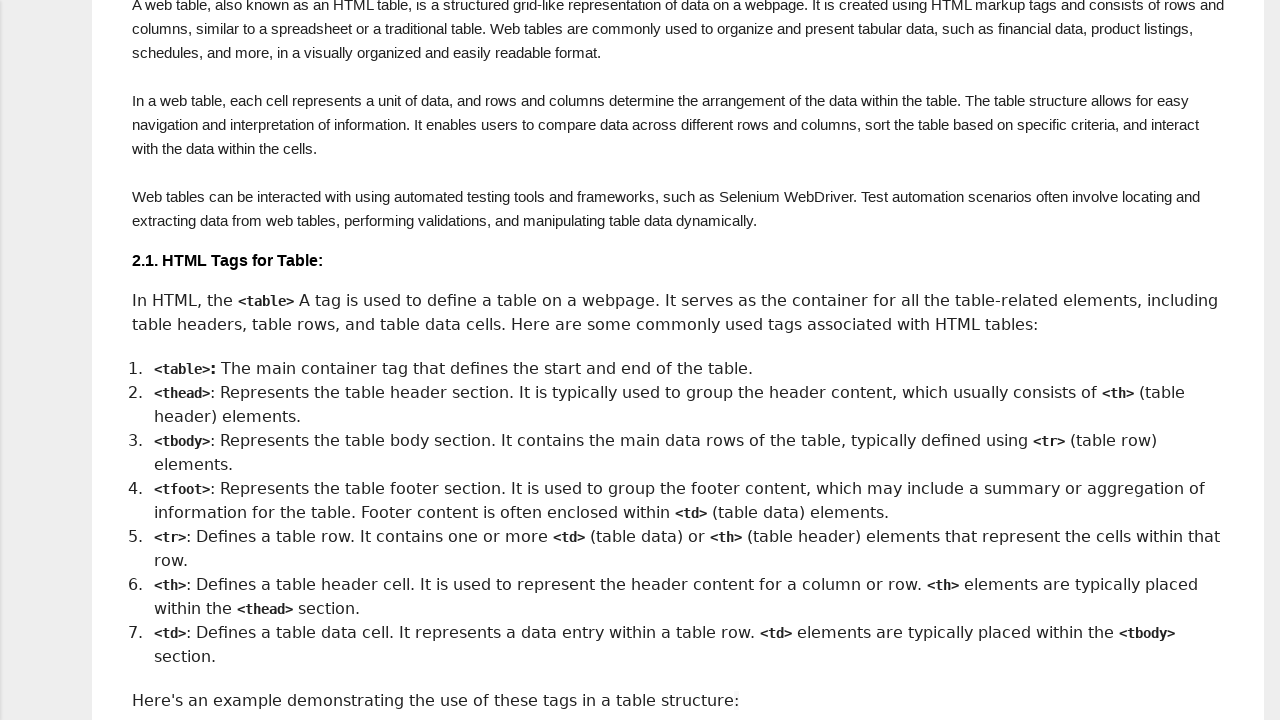

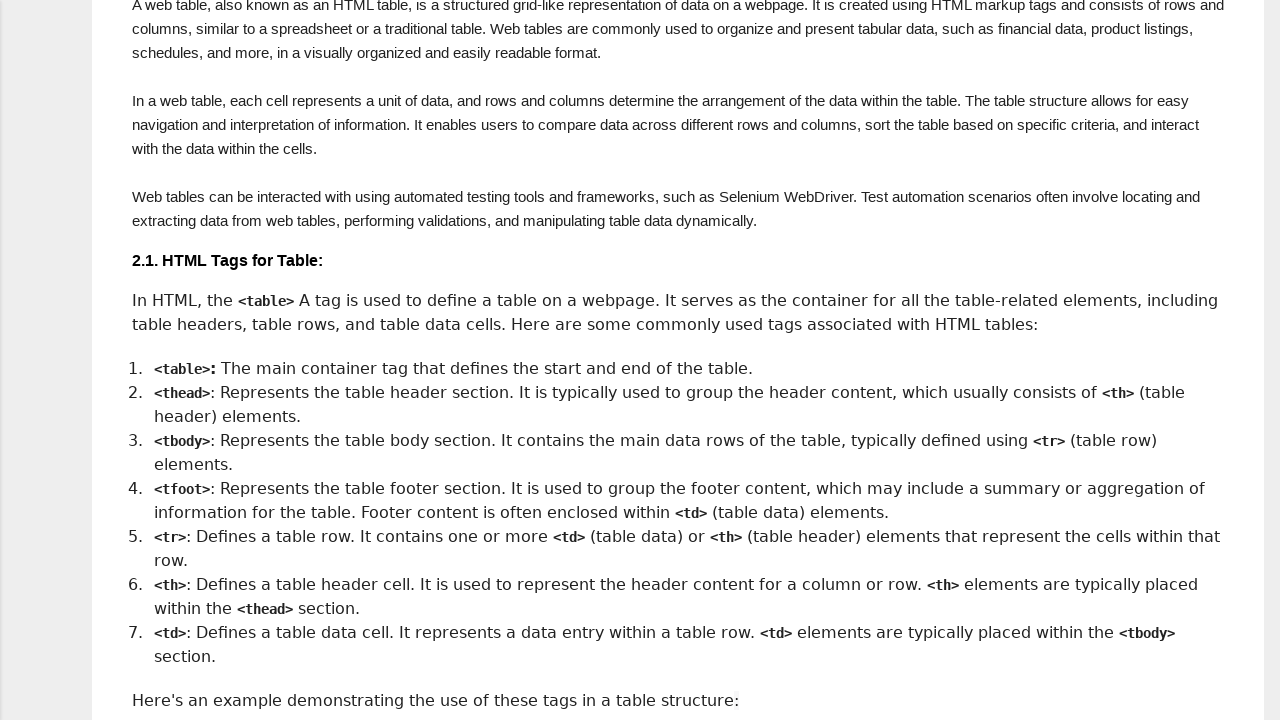